Tests the addition functionality of an online calculator by entering two numbers and clicking the sum button, then verifying the result.

Starting URL: http://antoniotrindade.com.br/treinoautomacao/desafiosoma.html

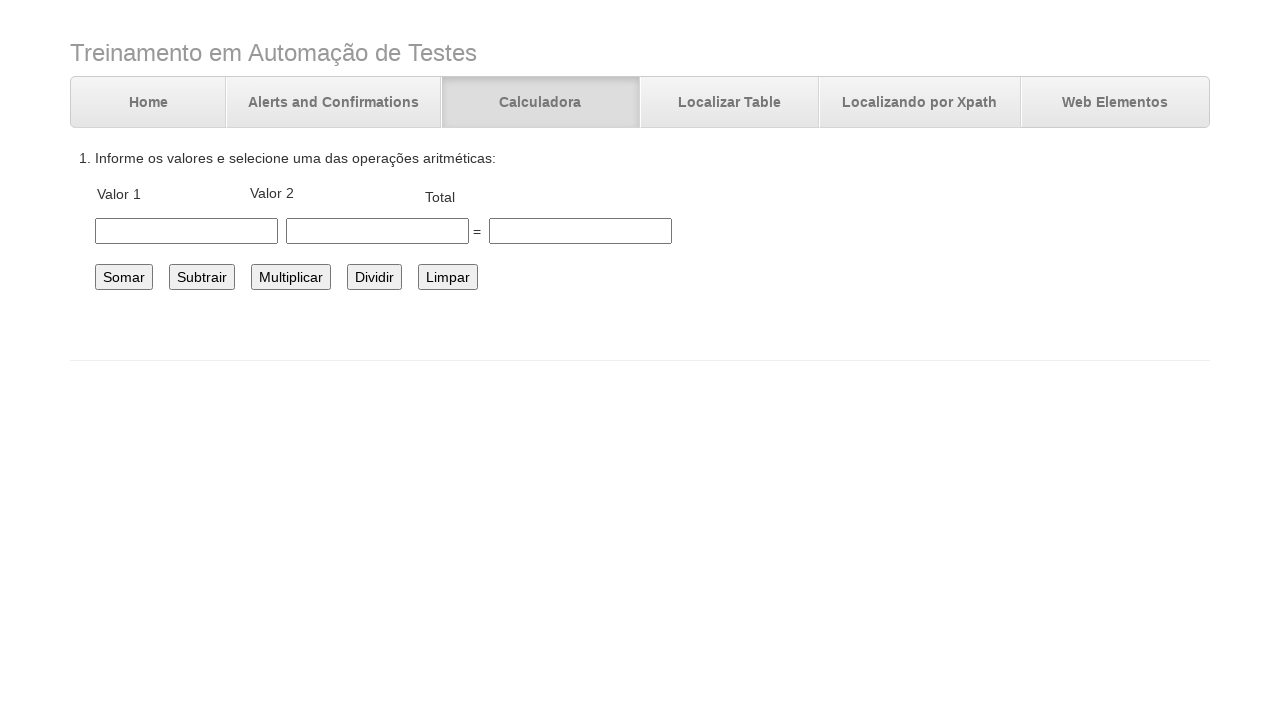

Filled first number field with 12 on #number1
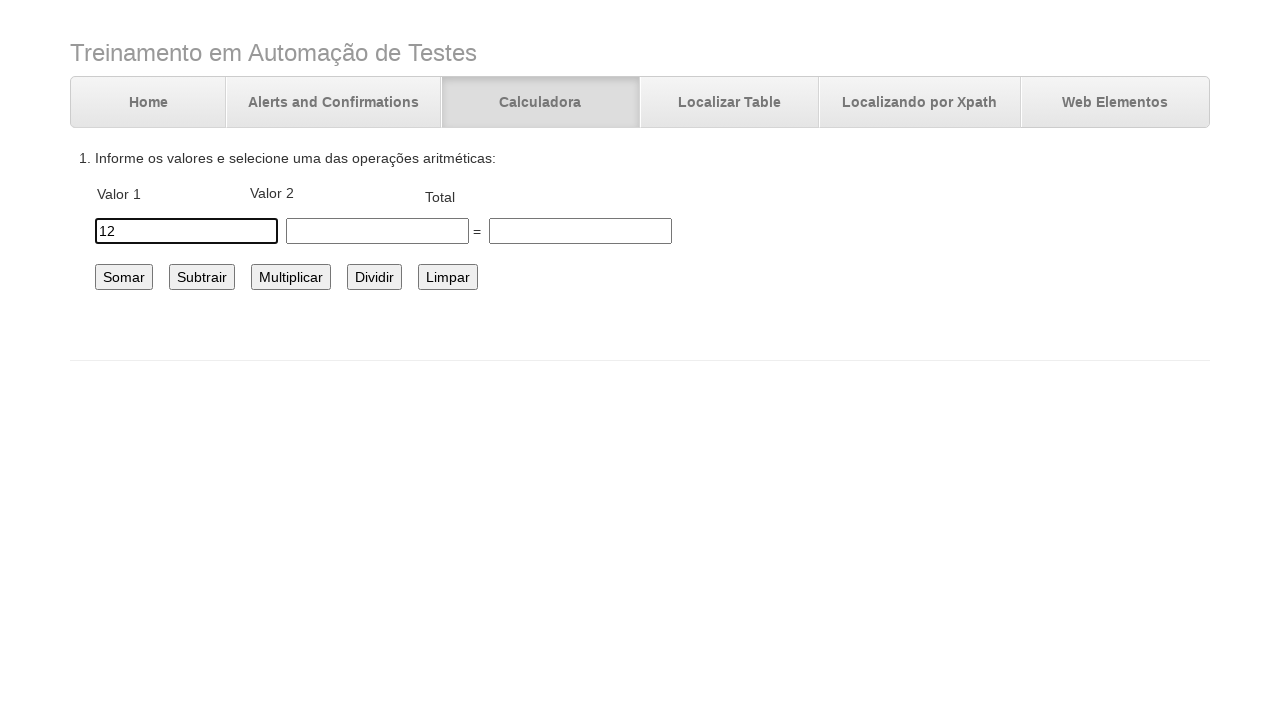

Filled second number field with 7 on #number2
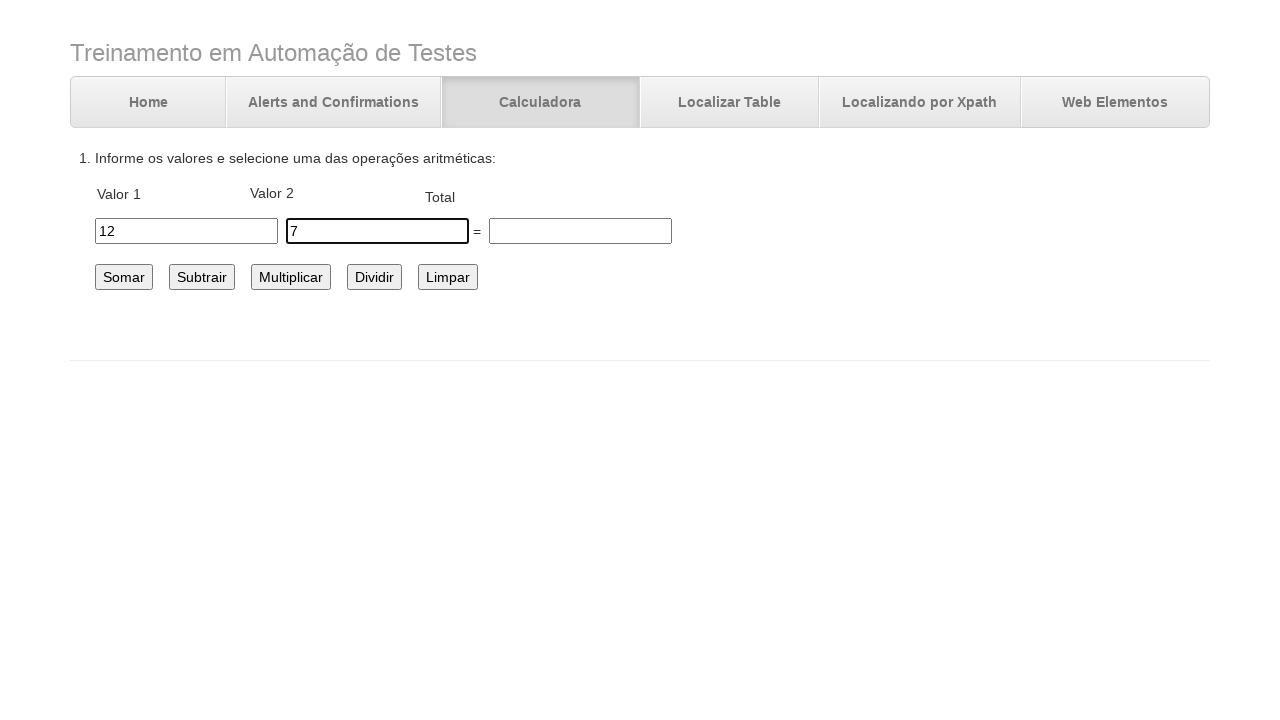

Clicked the sum button at (124, 277) on #somar
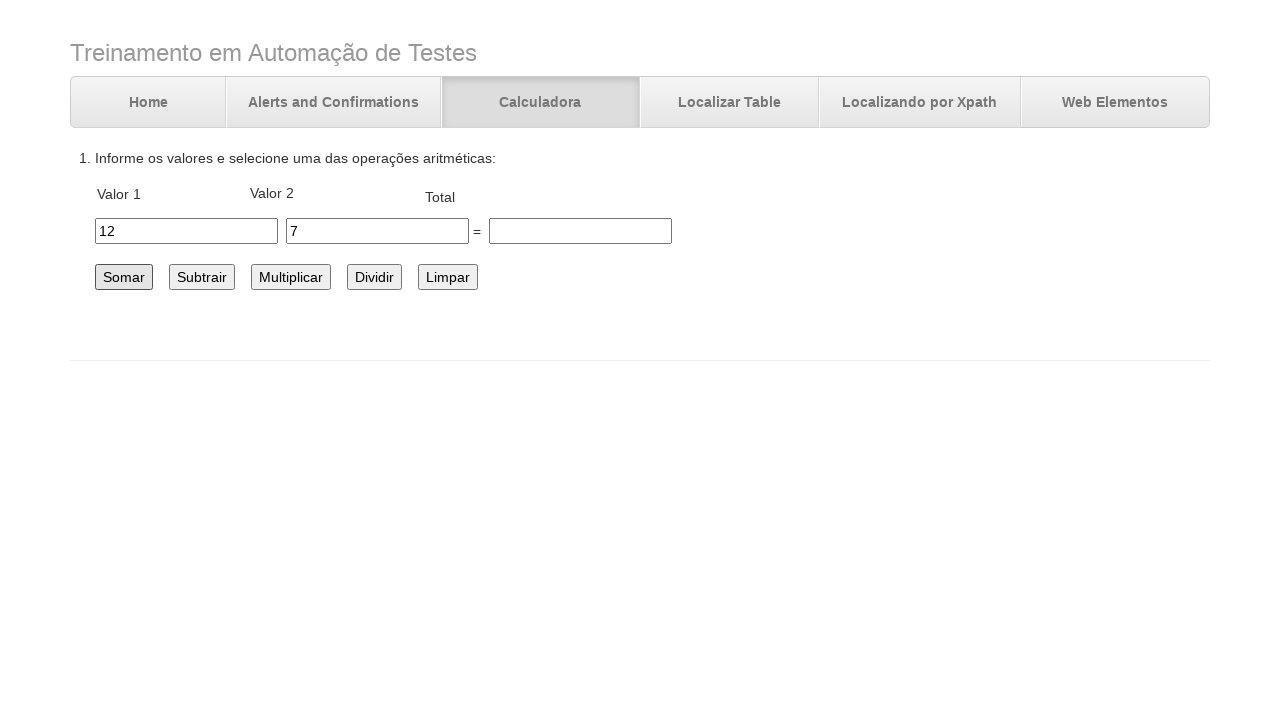

Result verified: 12 + 7 = 19
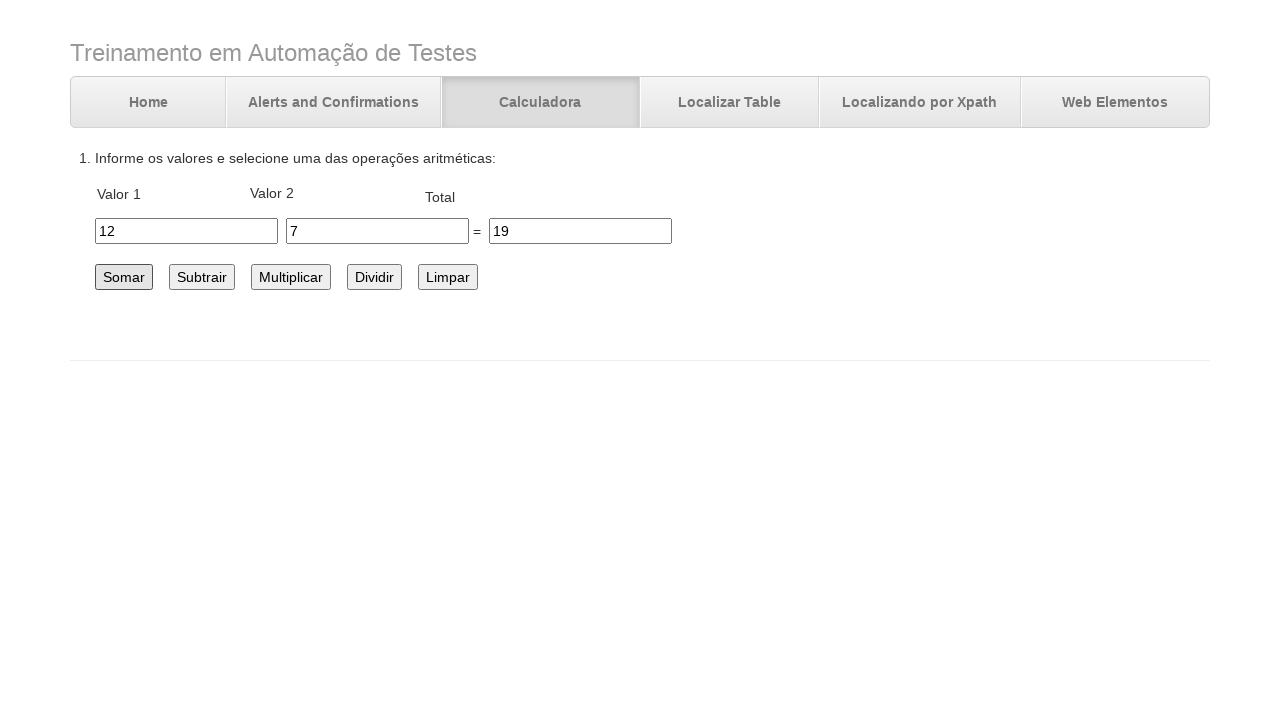

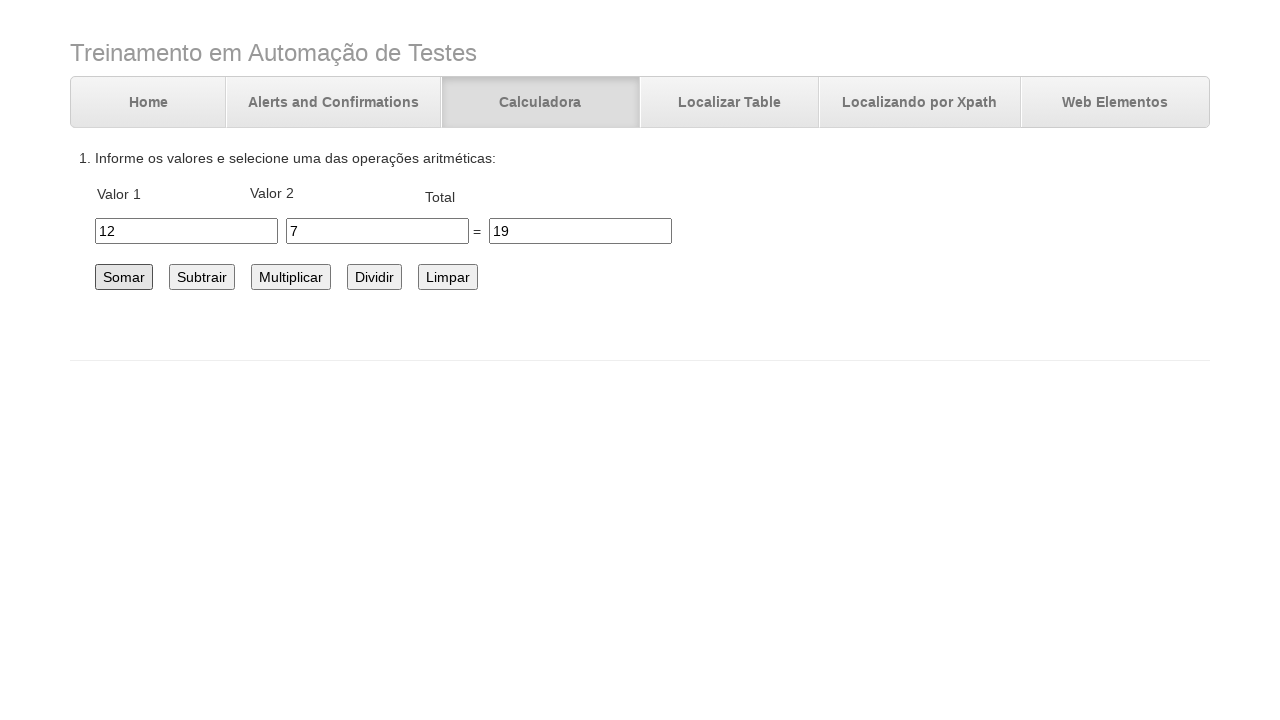